Tests file upload functionality by selecting a file using the file input element on a practice upload page

Starting URL: https://practice.expandtesting.com/upload

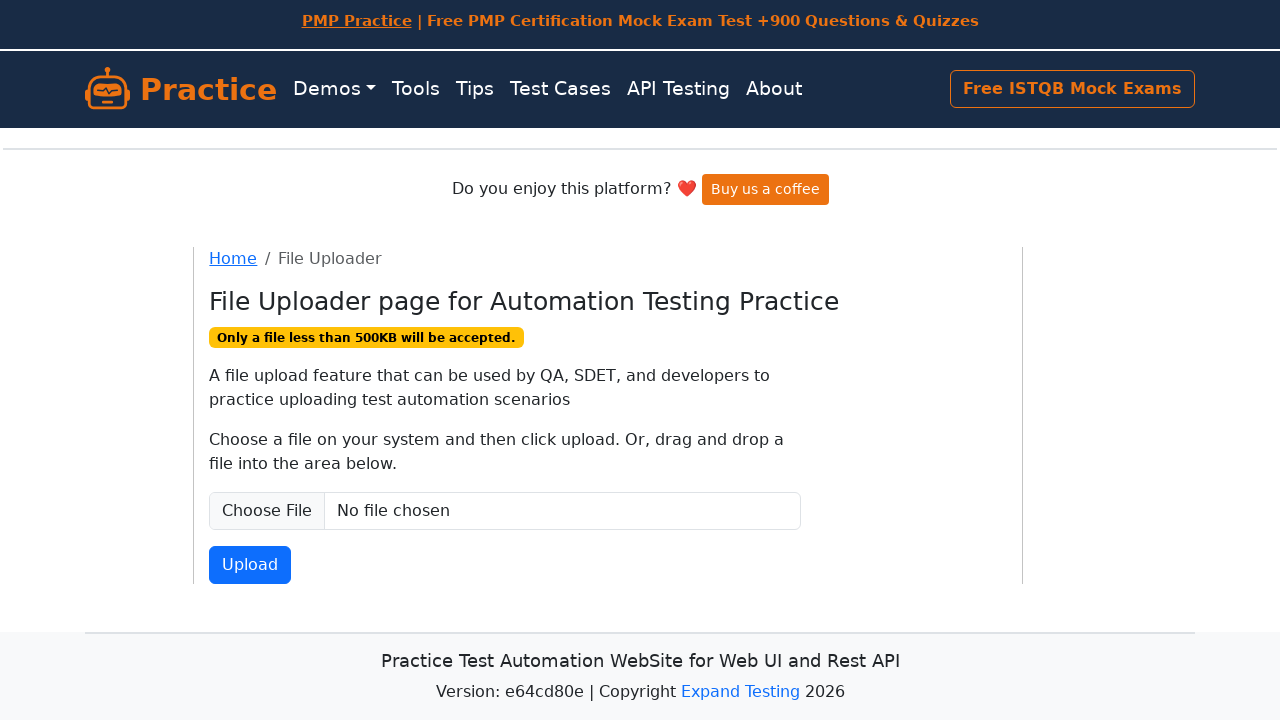

Created temporary test file for upload
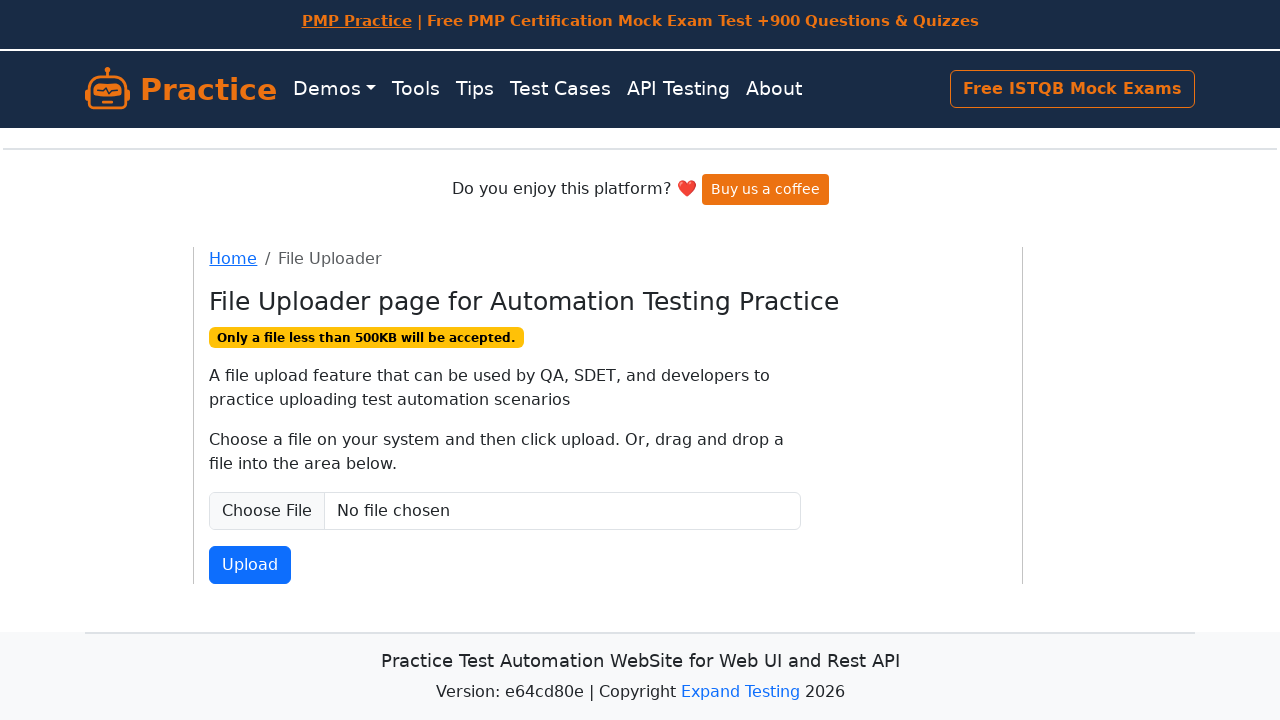

Selected test file using file input element
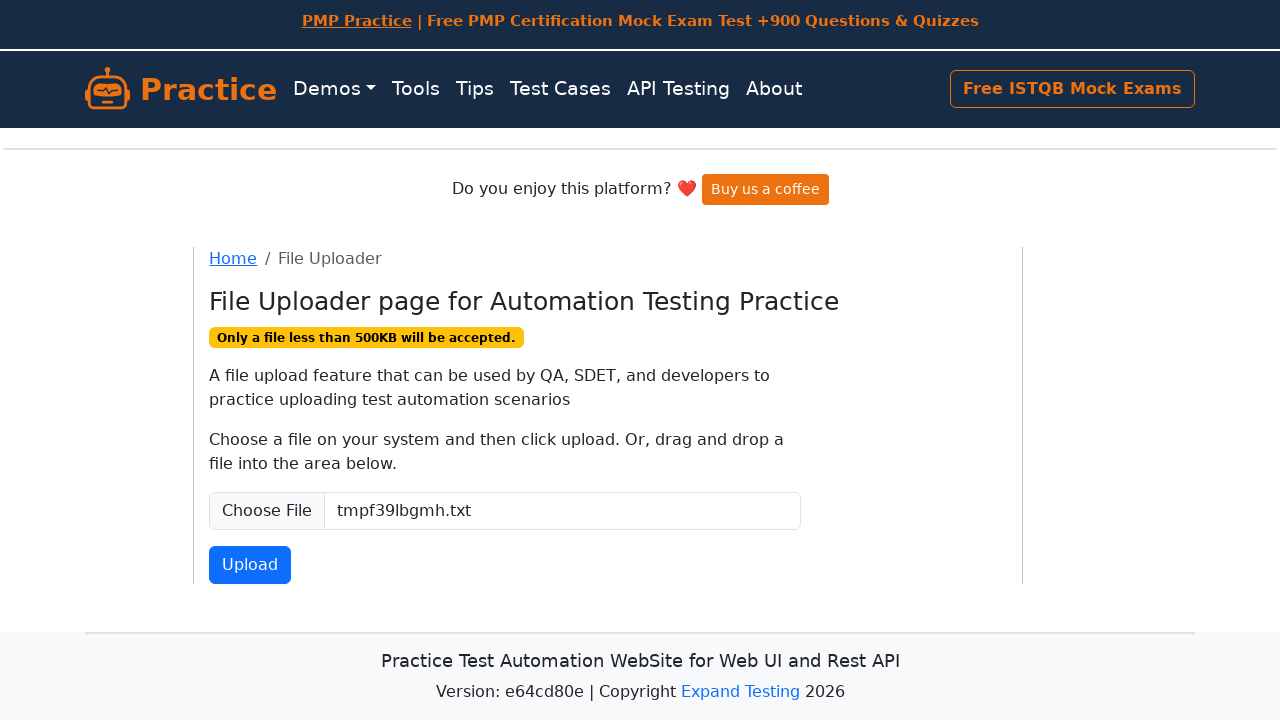

Cleaned up temporary test file
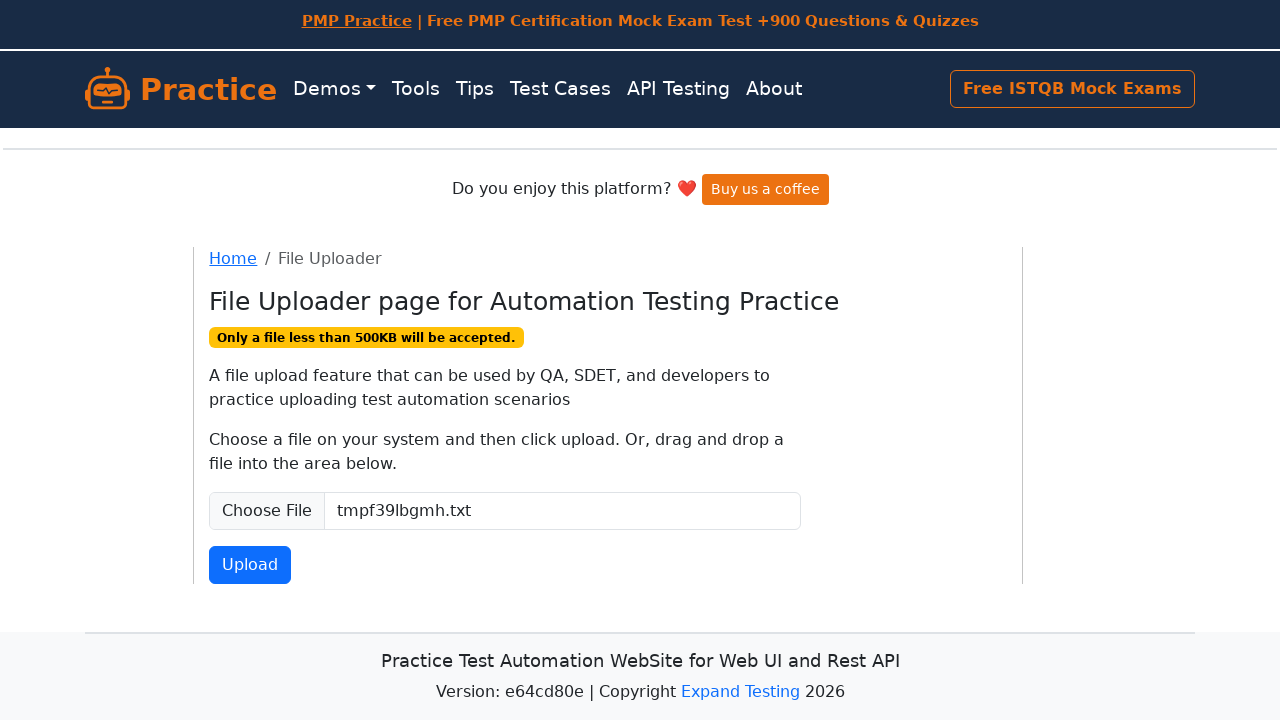

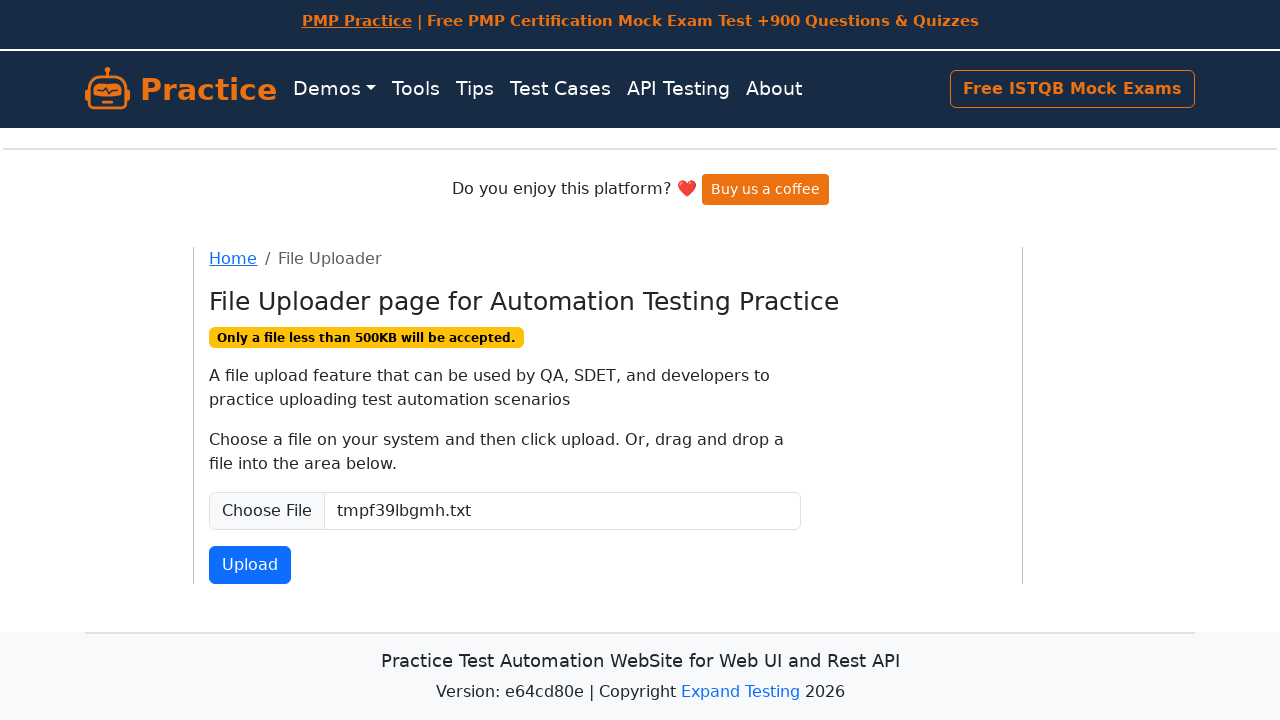